Tests that the Clear completed button displays correct text

Starting URL: https://demo.playwright.dev/todomvc

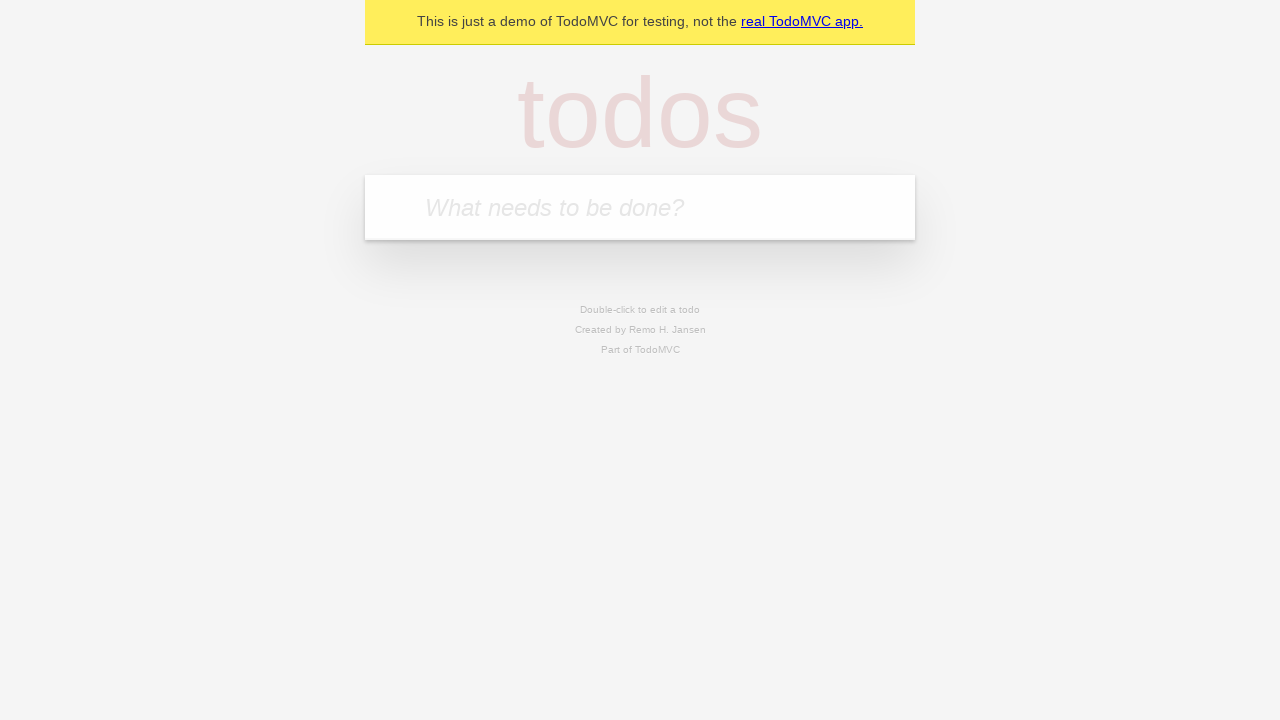

Filled new todo input with 'buy some cheese' on .new-todo
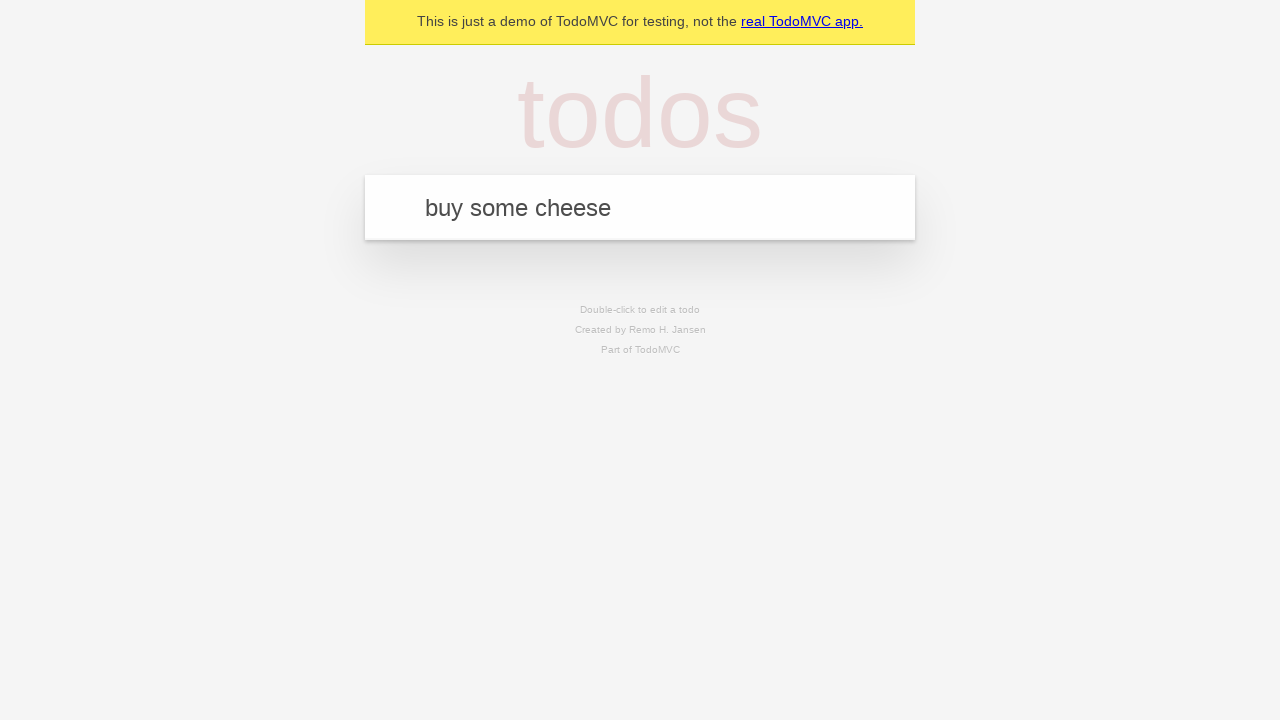

Pressed Enter to add first todo on .new-todo
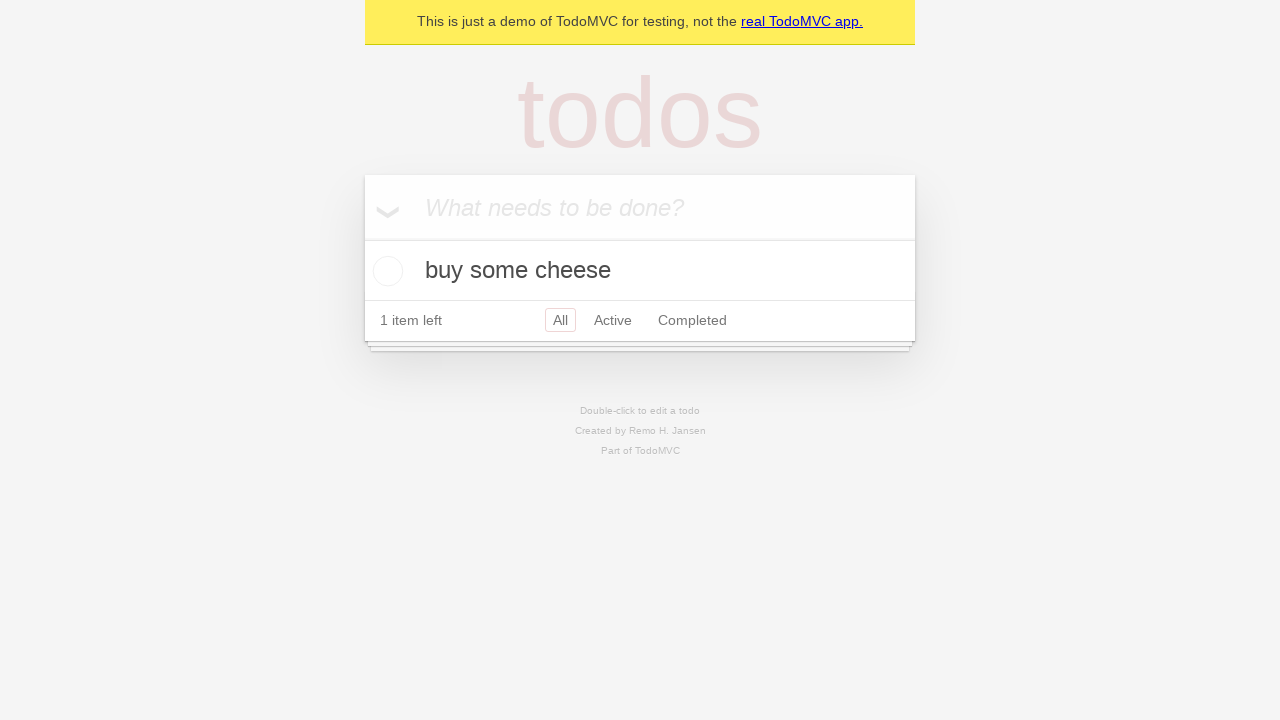

Filled new todo input with 'feed the cat' on .new-todo
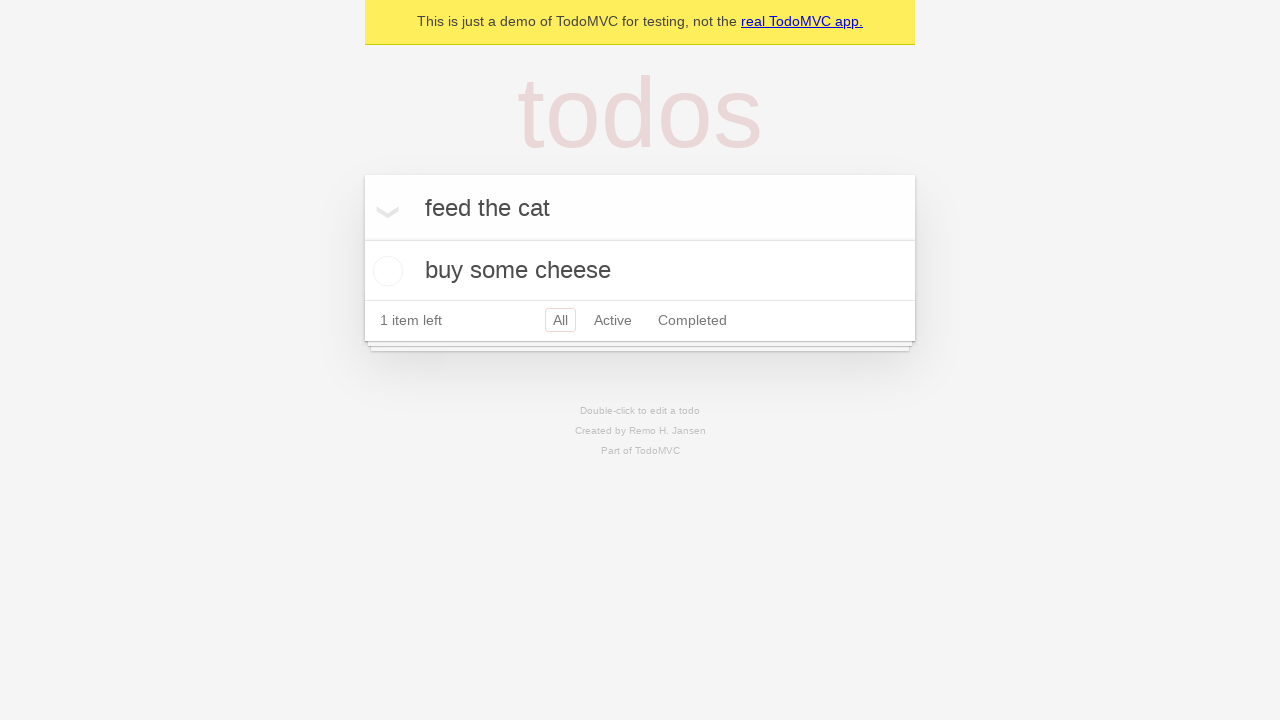

Pressed Enter to add second todo on .new-todo
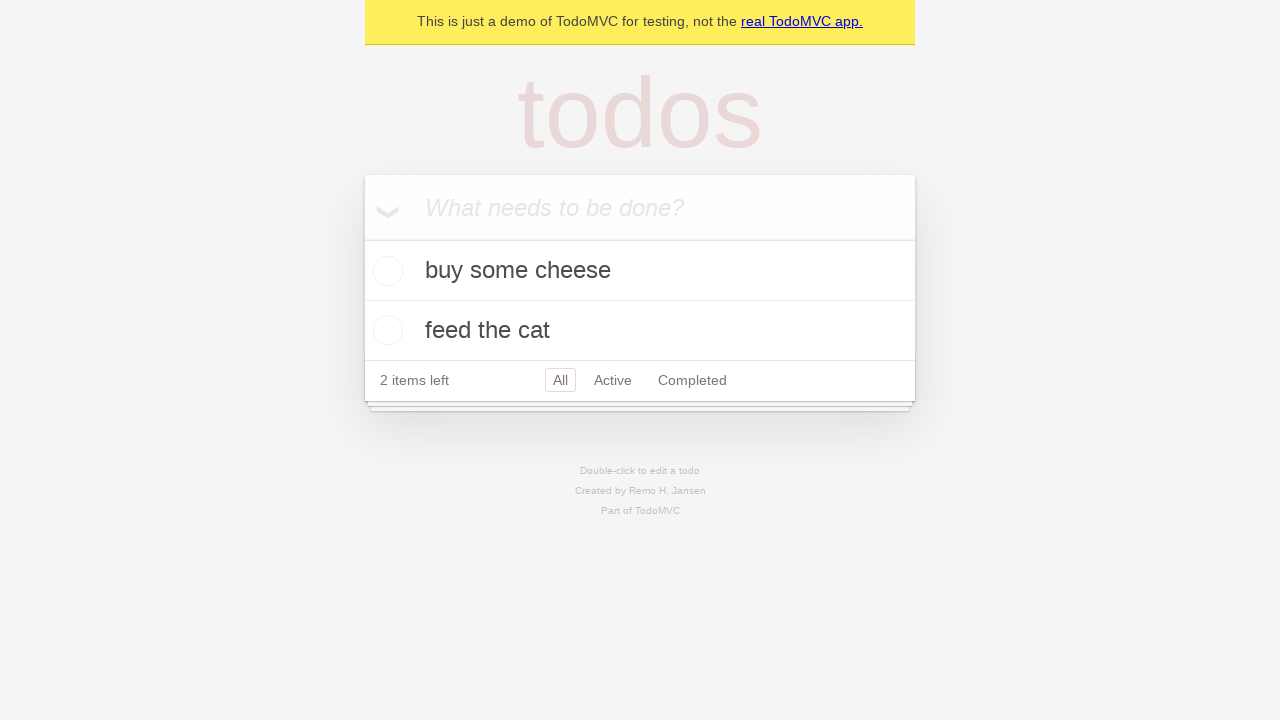

Filled new todo input with 'book a doctors appointment' on .new-todo
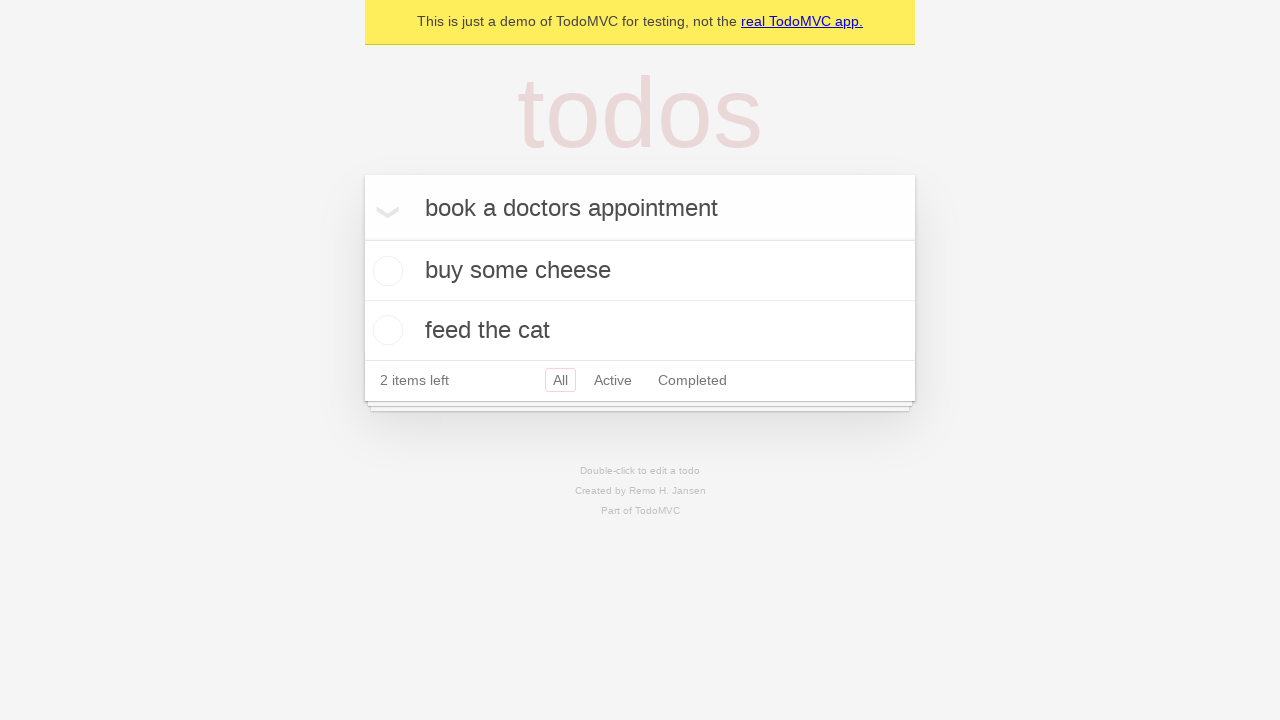

Pressed Enter to add third todo on .new-todo
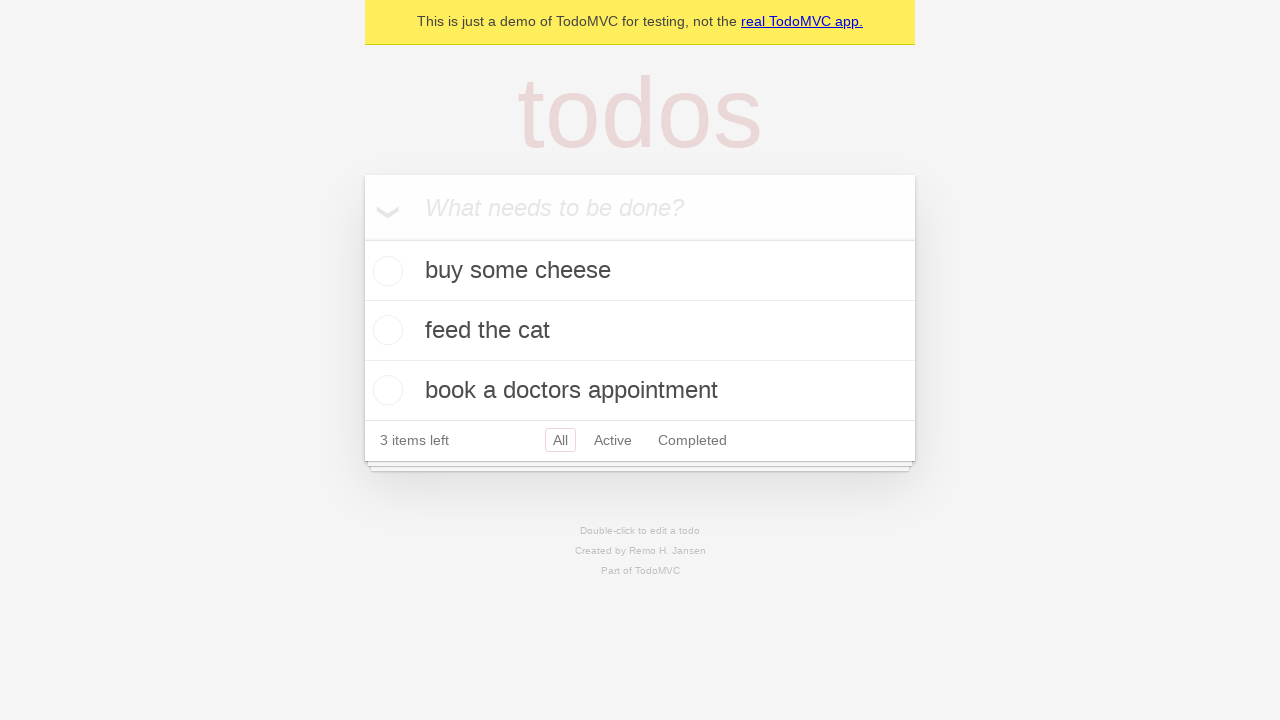

Waited for all three todos to load in the list
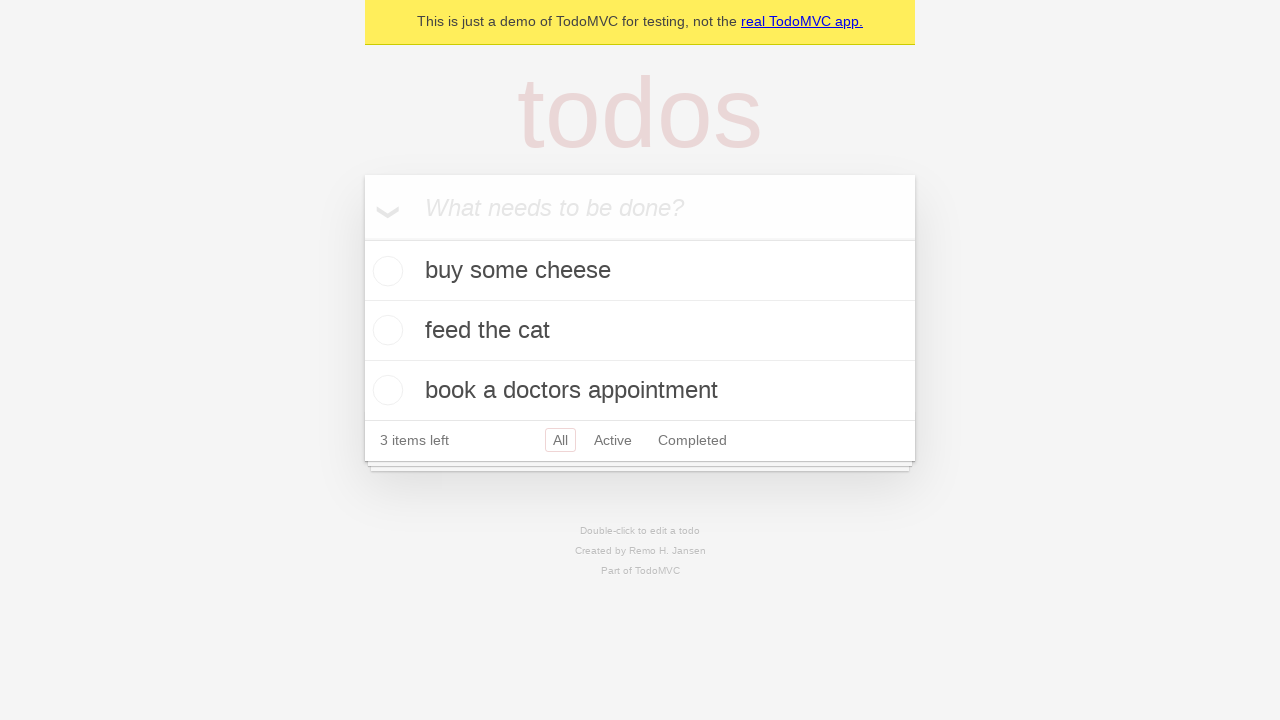

Checked the toggle checkbox for the first todo at (385, 271) on .todo-list li .toggle >> nth=0
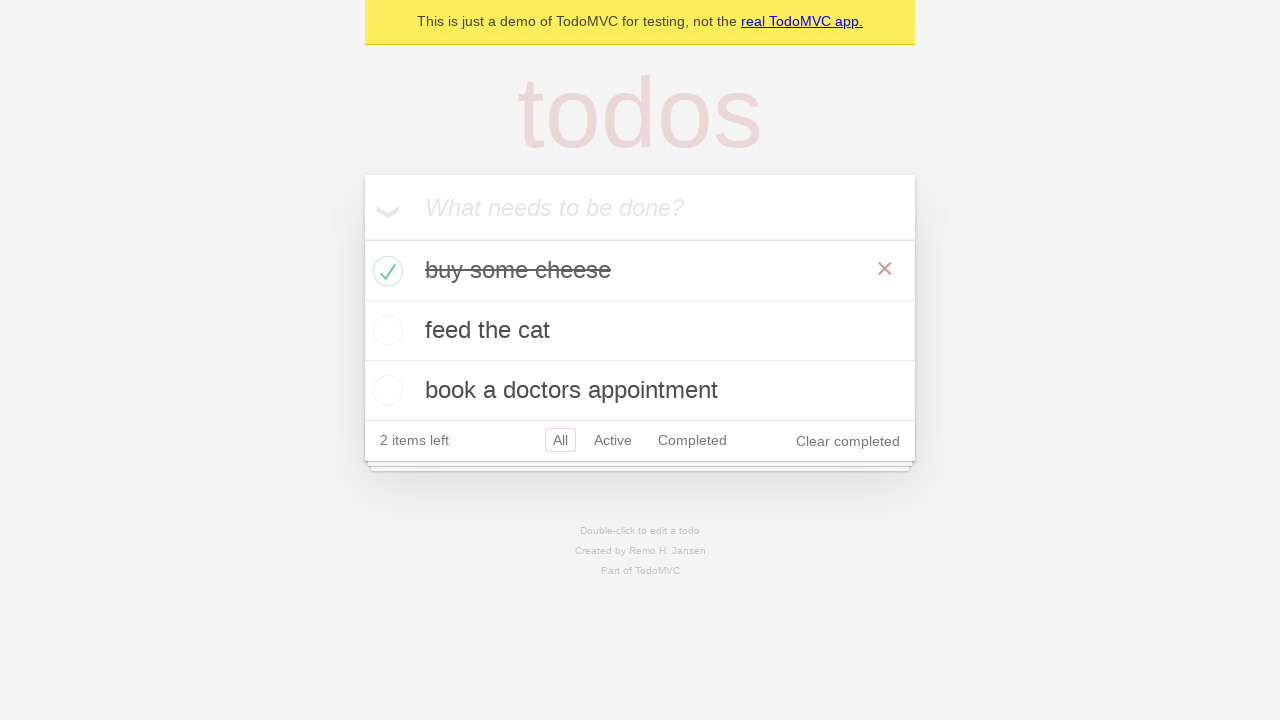

Waited for Clear completed button to appear
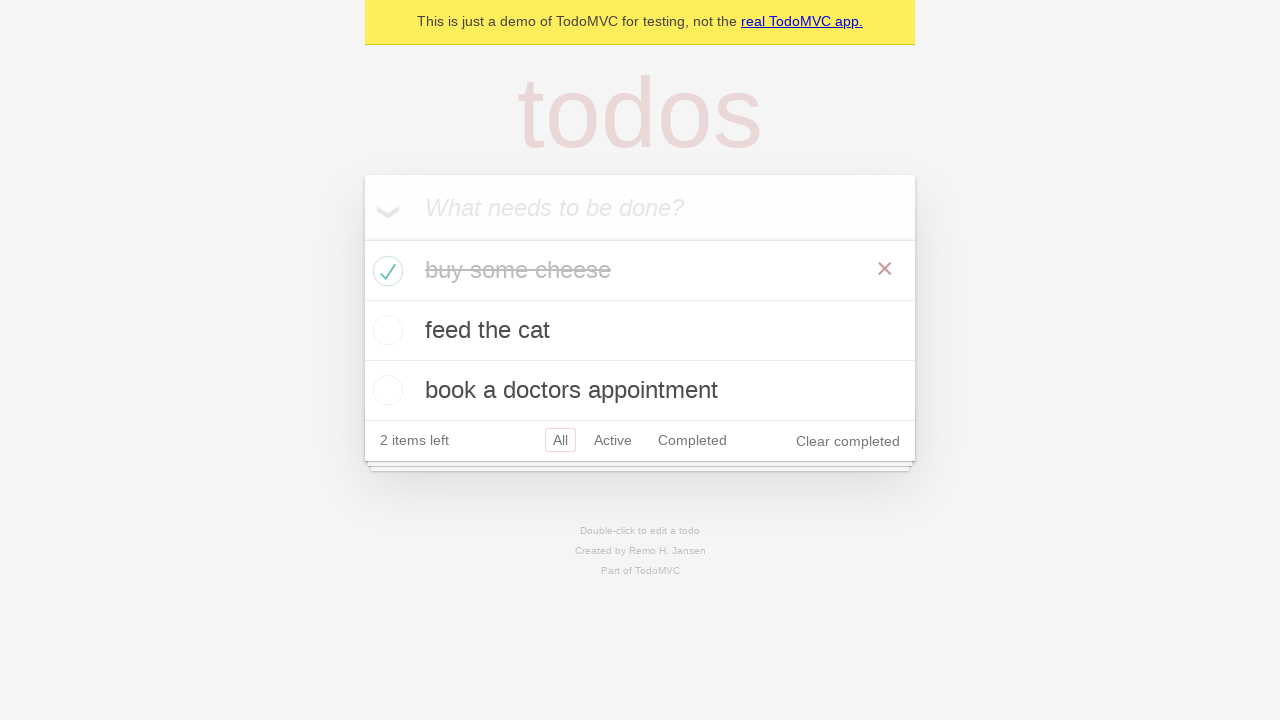

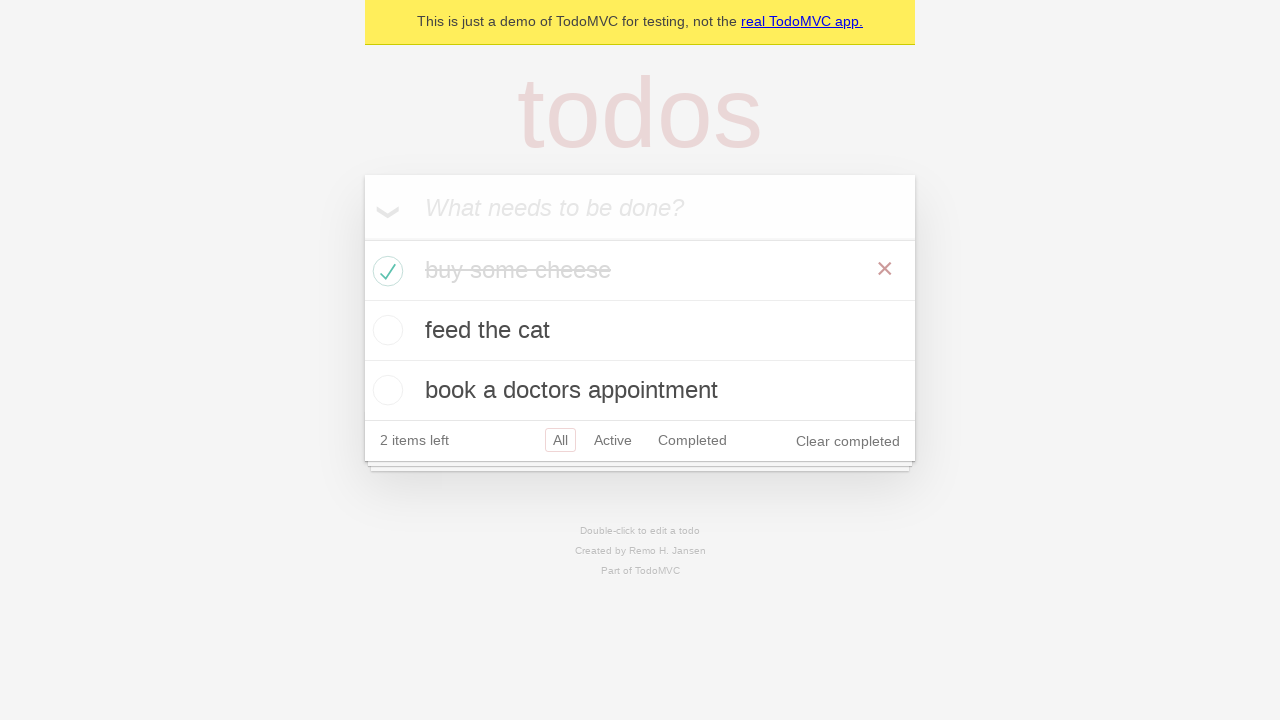